Verifies that the submit button becomes disabled after a 15 second timeout

Starting URL: https://suninjuly.github.io/math.html

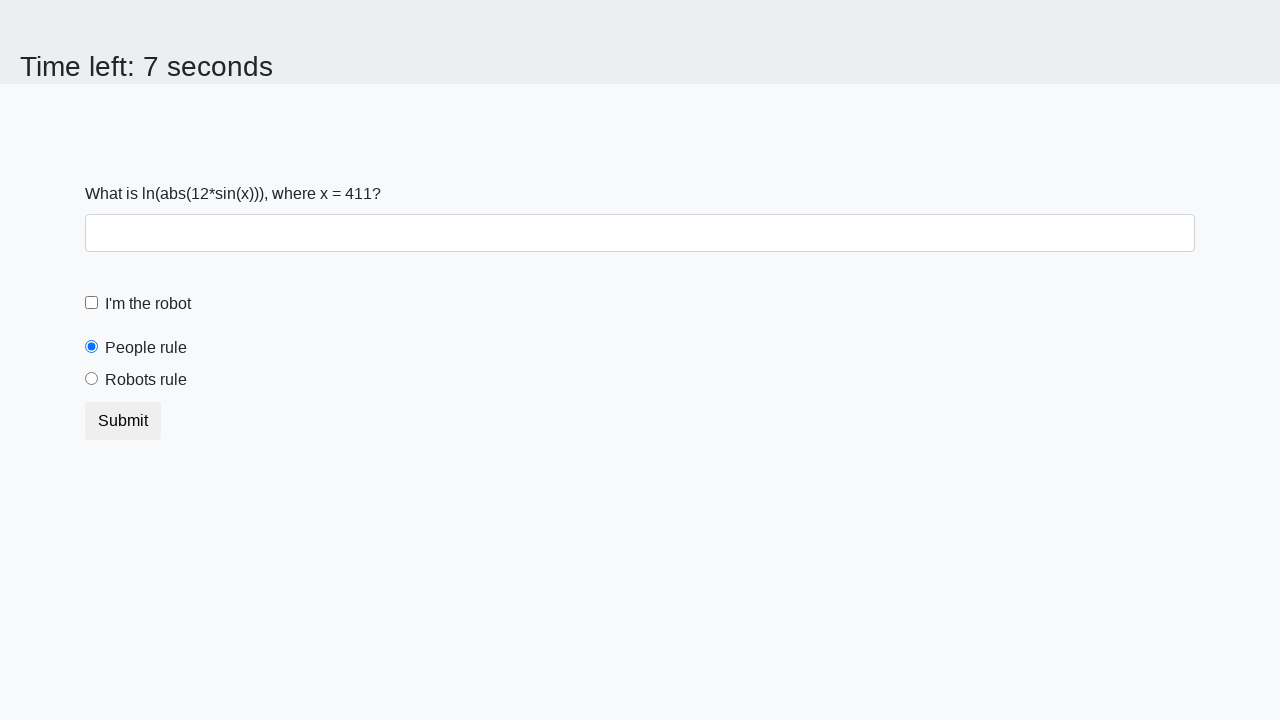

Waited for 15 second timeout
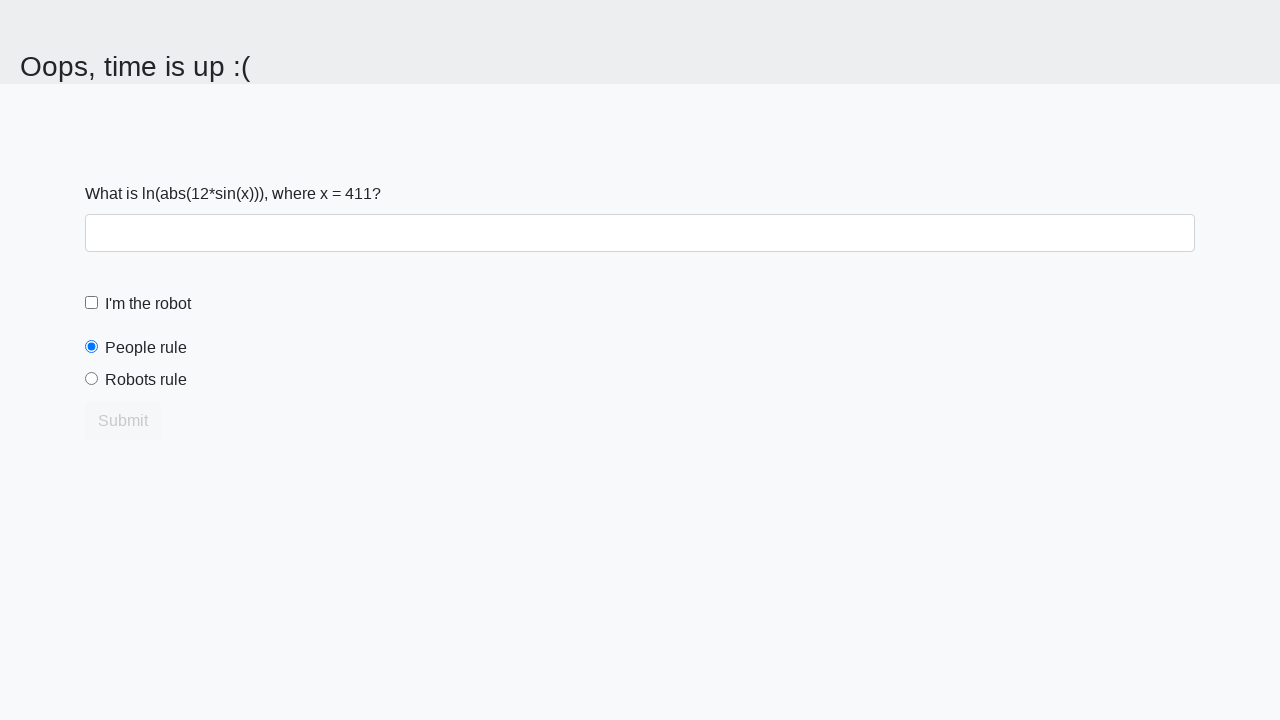

Located submit button element
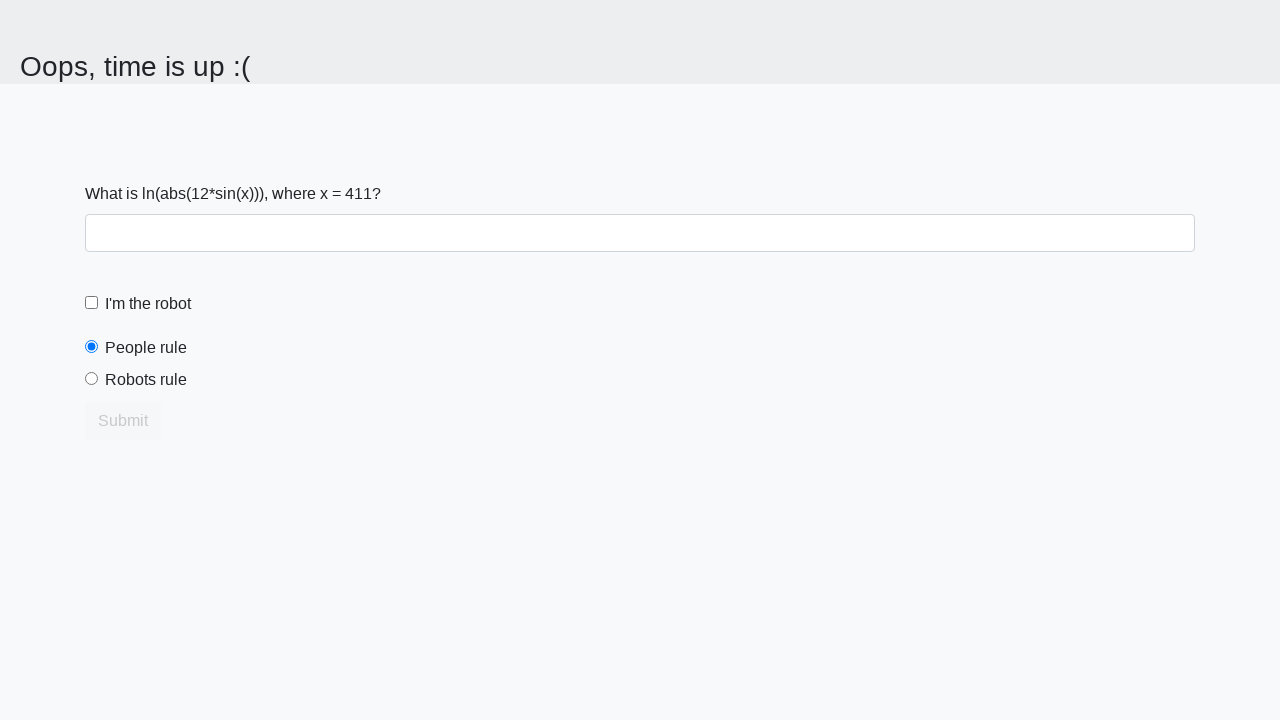

Verified that submit button is disabled after timeout
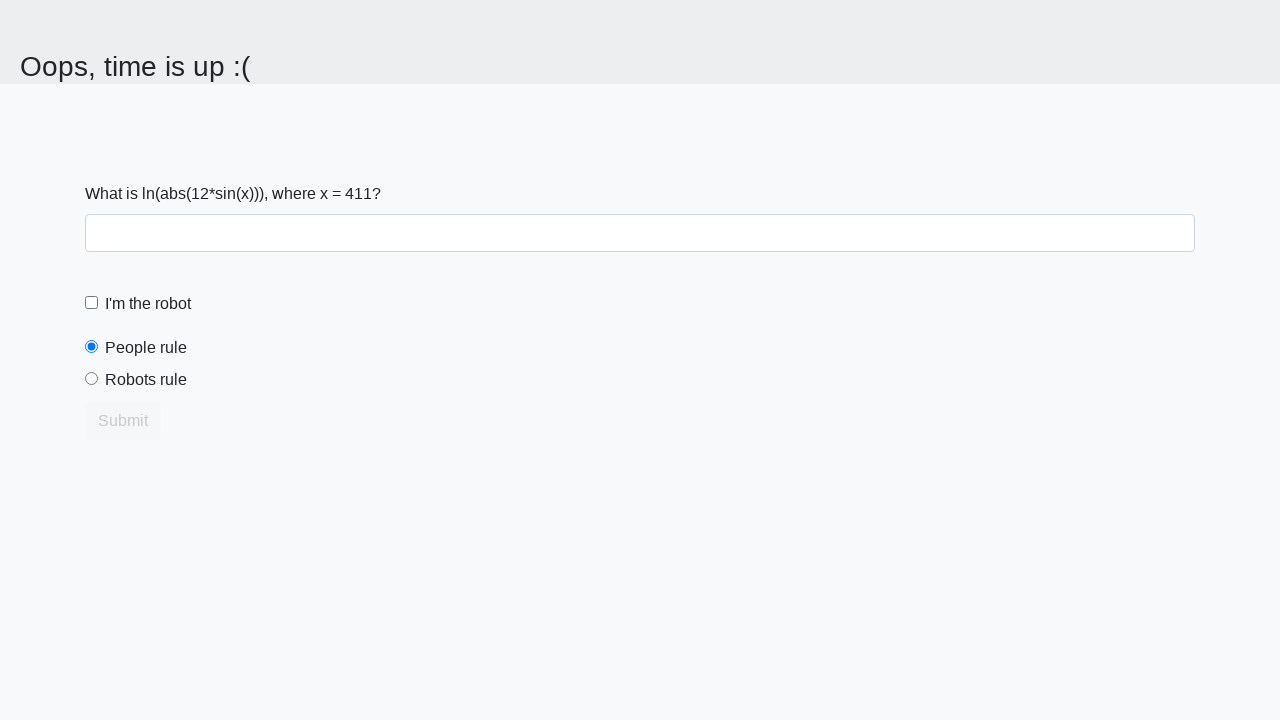

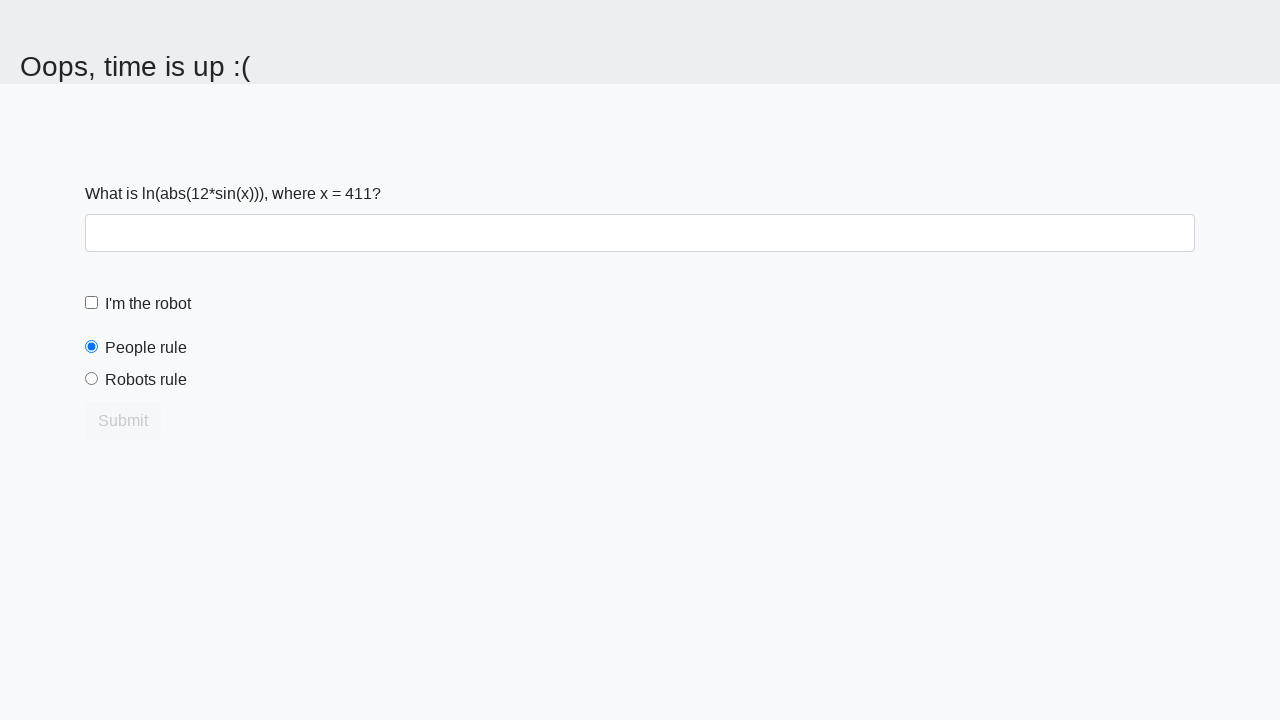